Tests Python.org search functionality by entering "pycon" in the search box and submitting the query

Starting URL: http://www.python.org

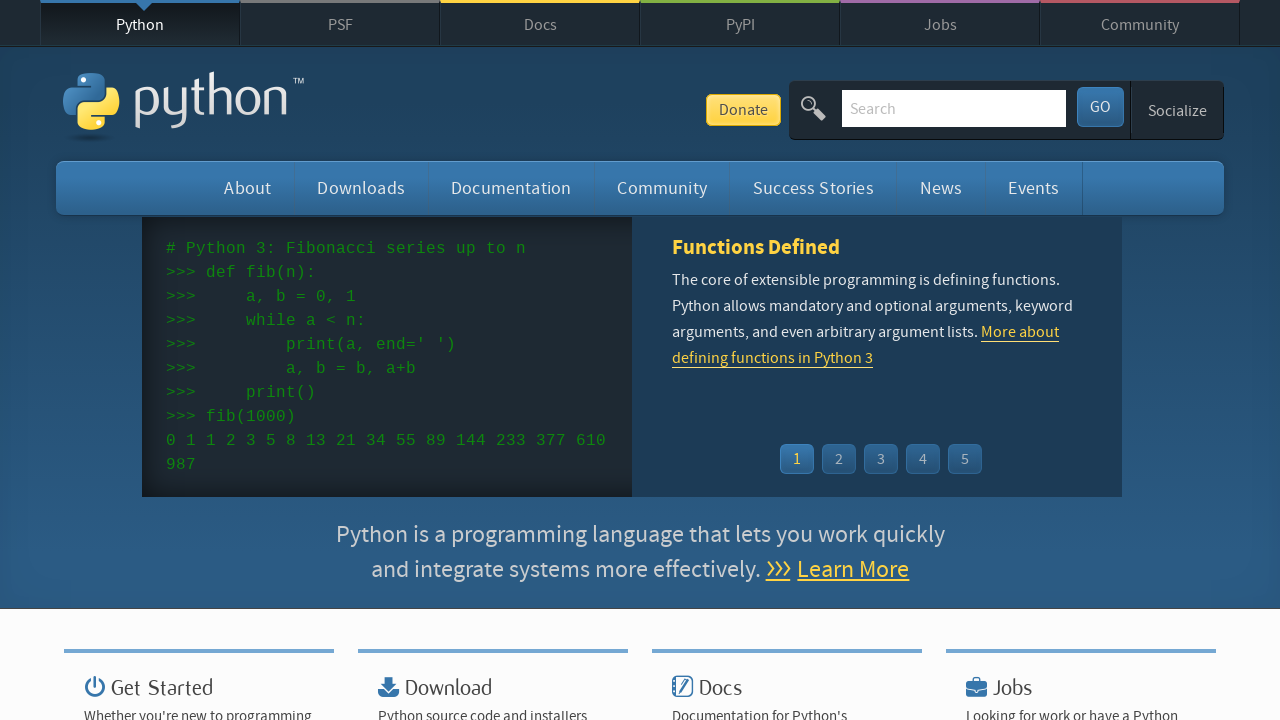

Located and cleared the search input field on input[name='q']
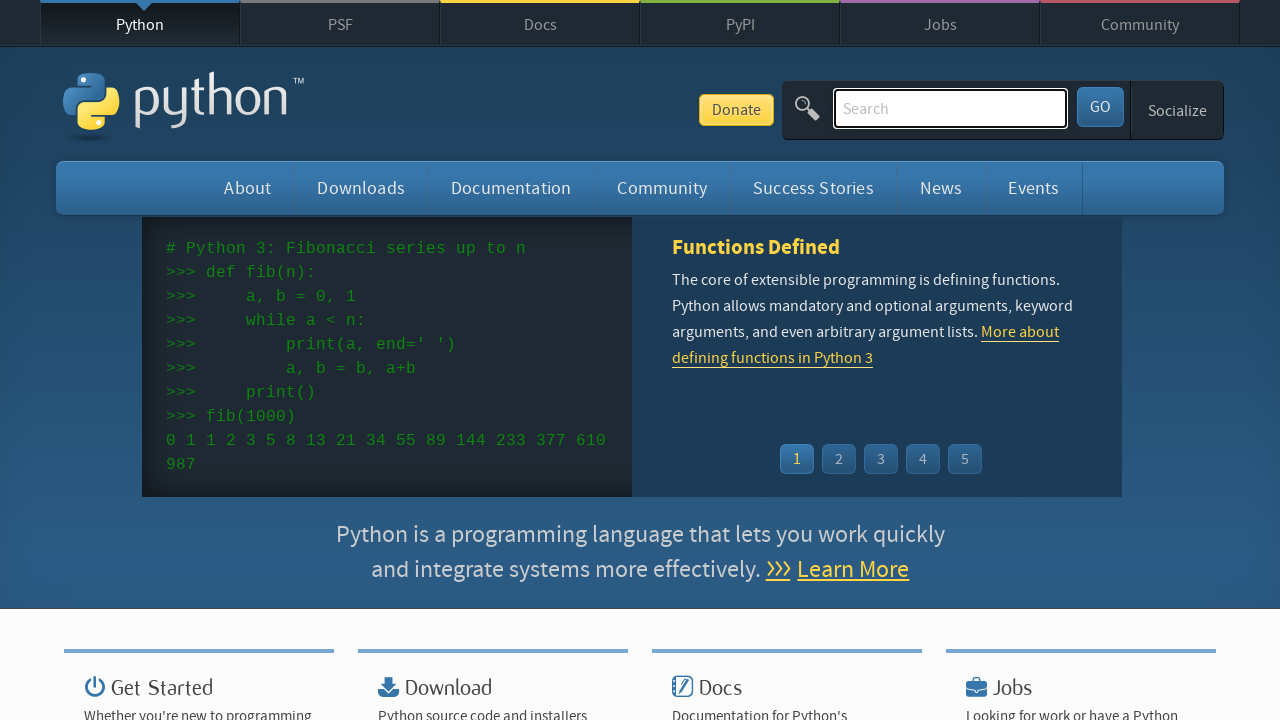

Typed 'pycon' into the search field on input[name='q']
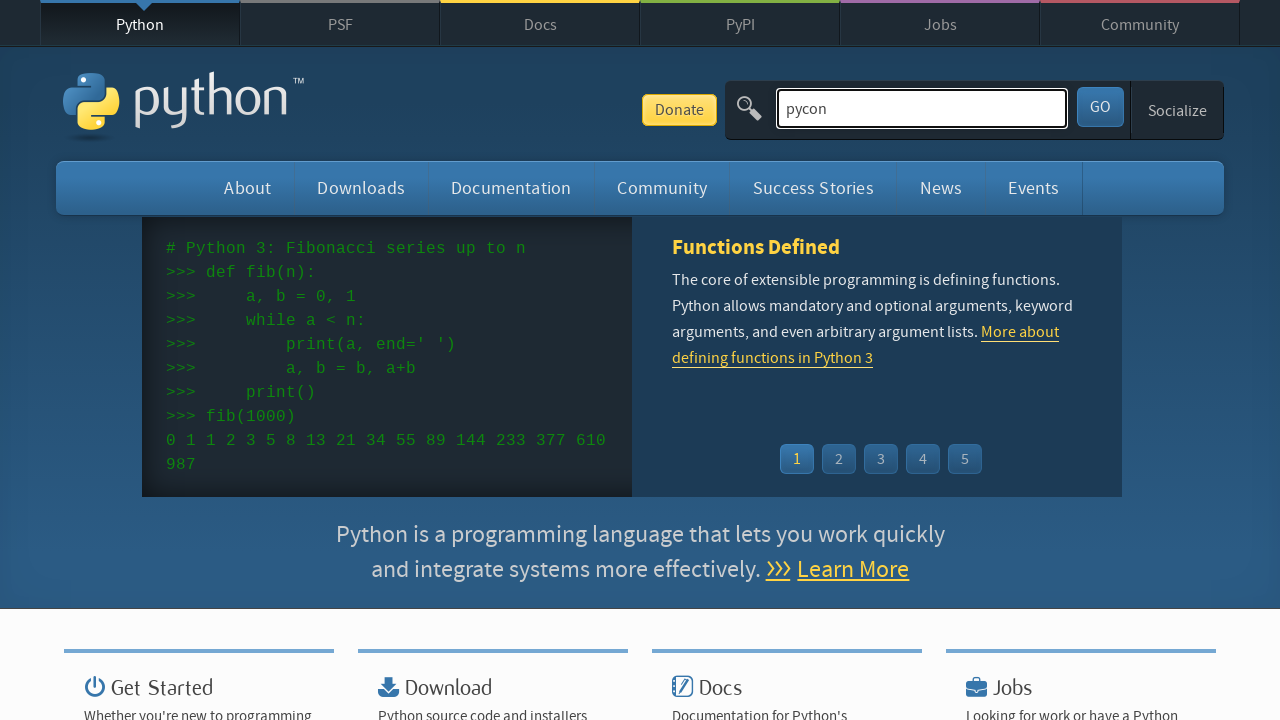

Pressed Enter to submit the search query on input[name='q']
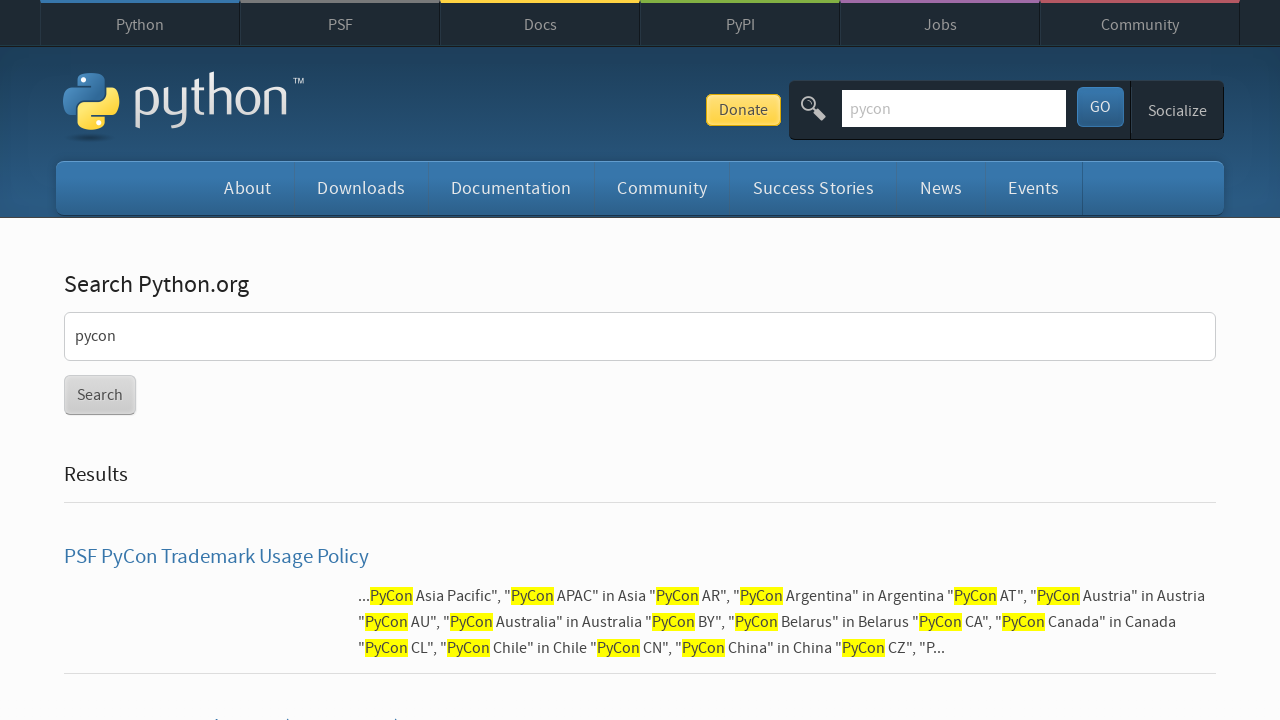

Search results page loaded successfully
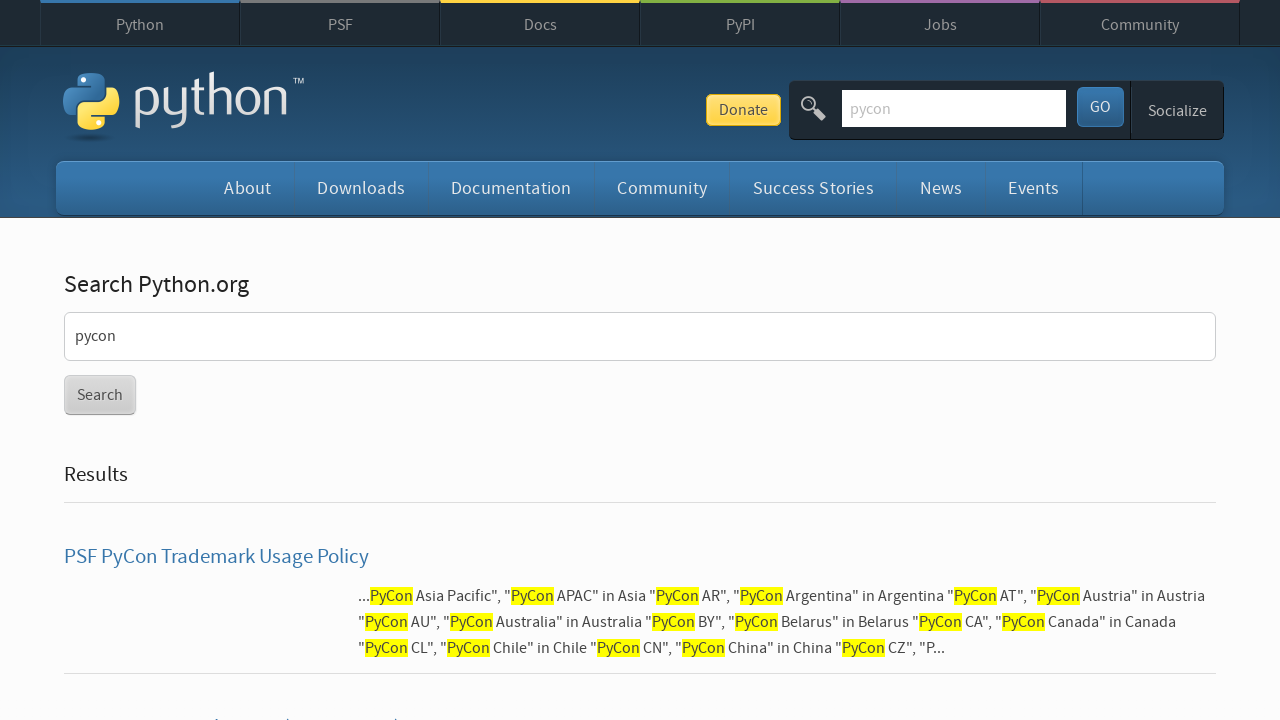

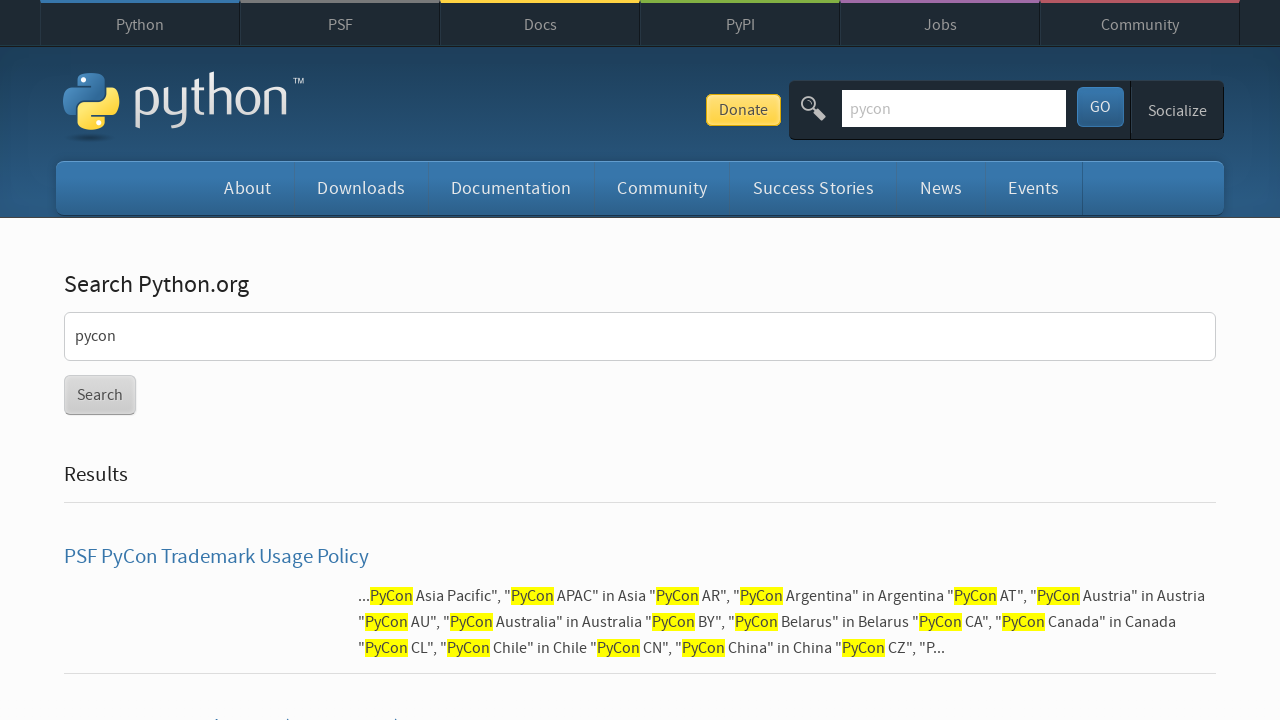